Tests text input functionality by entering text into an input field and clicking a button to verify the button text changes

Starting URL: http://uitestingplayground.com/textinput

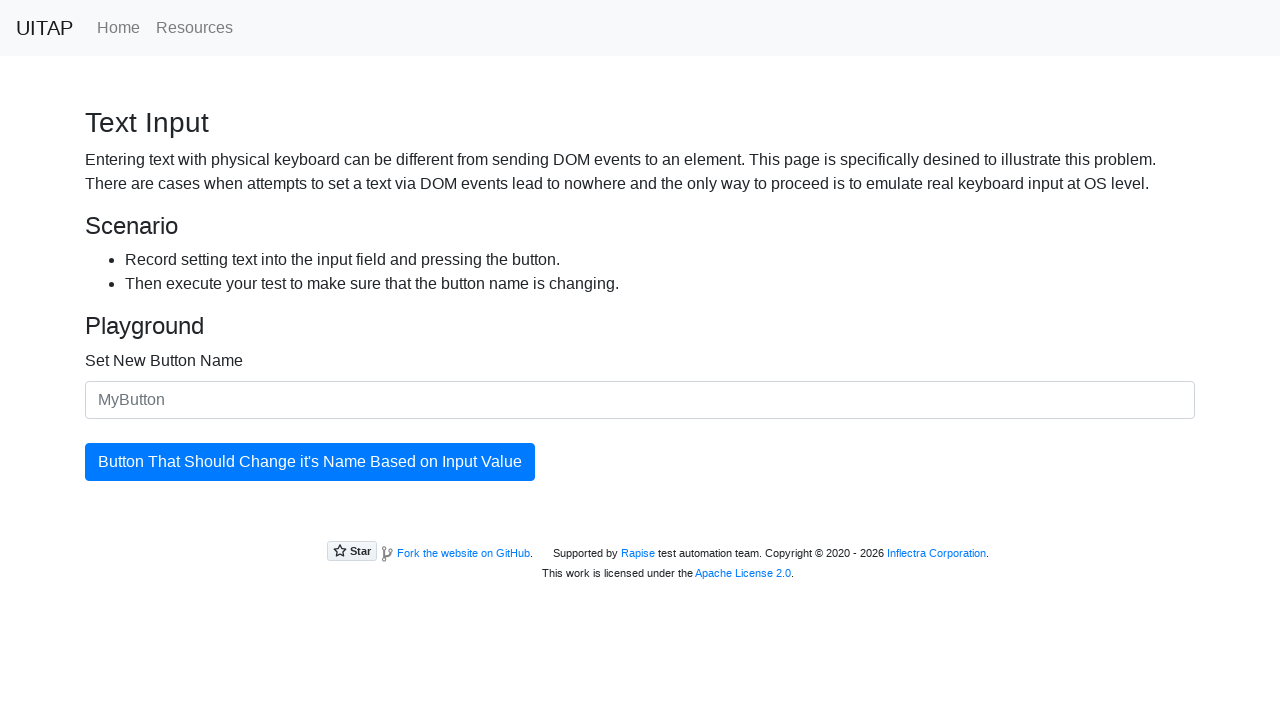

Filled text input field with 'SkyPro' on input
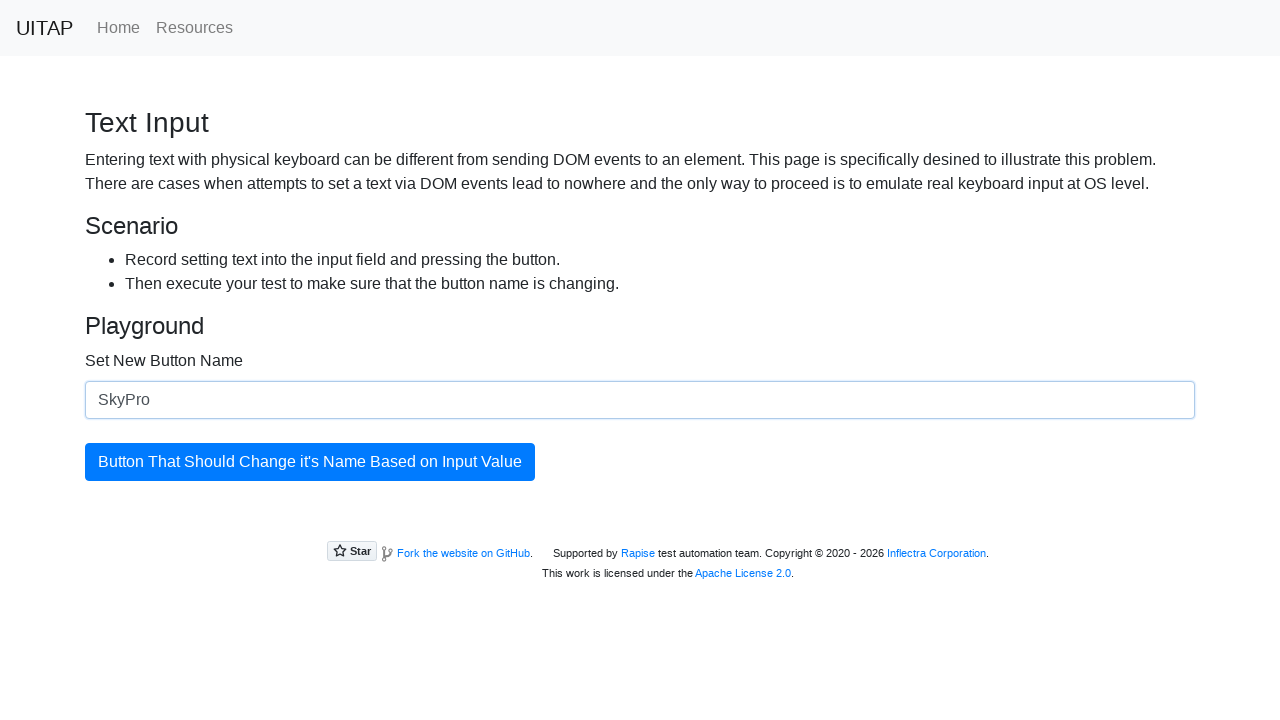

Clicked the primary button at (310, 462) on button.btn.btn-primary
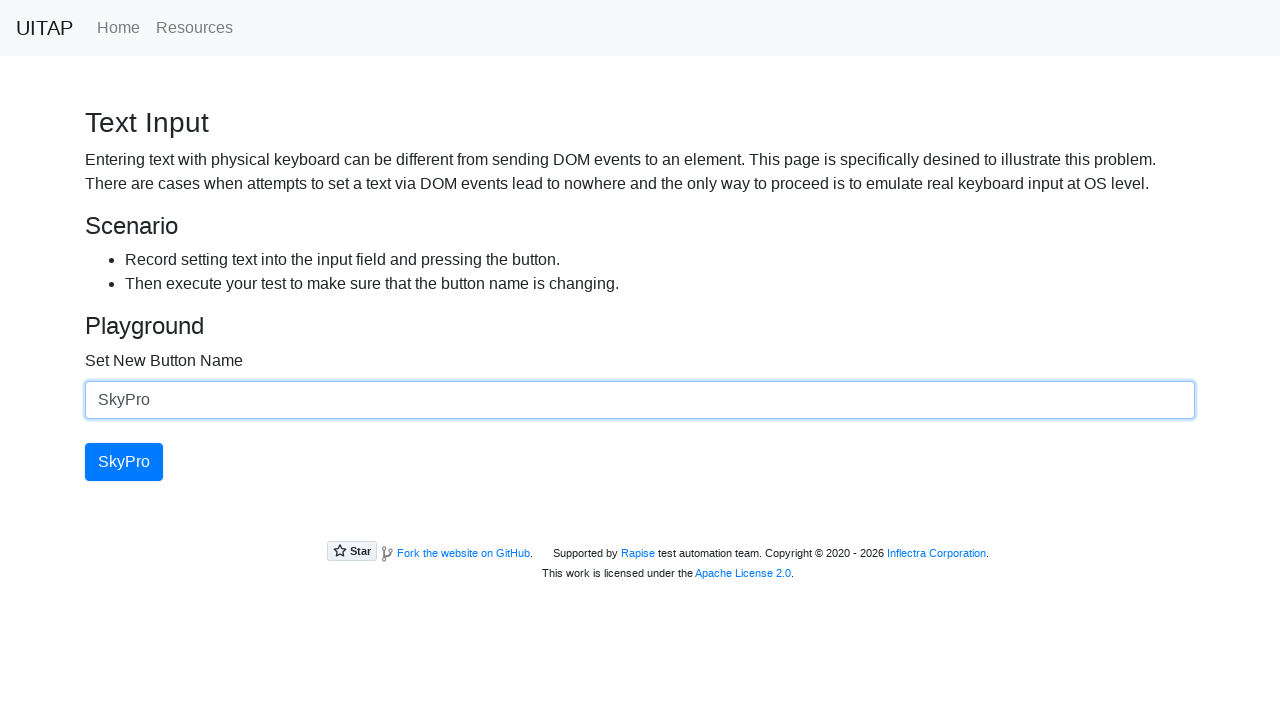

Retrieved button text after click: 'SkyPro'
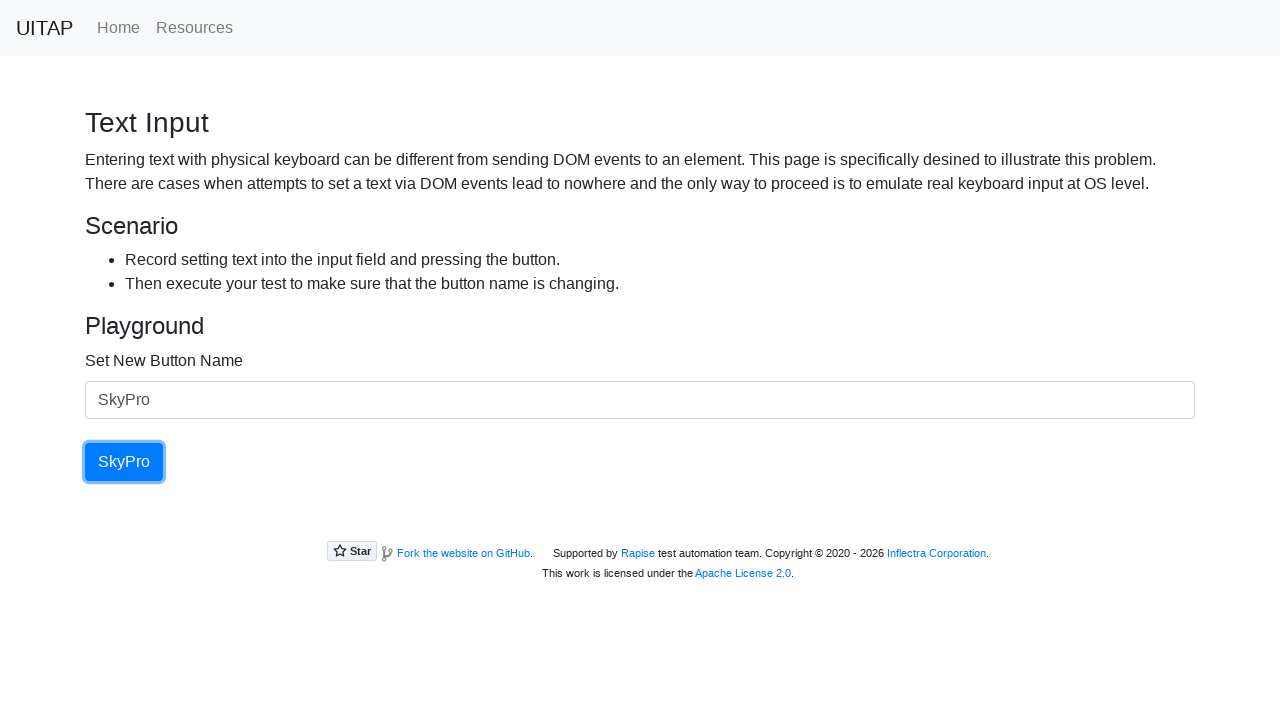

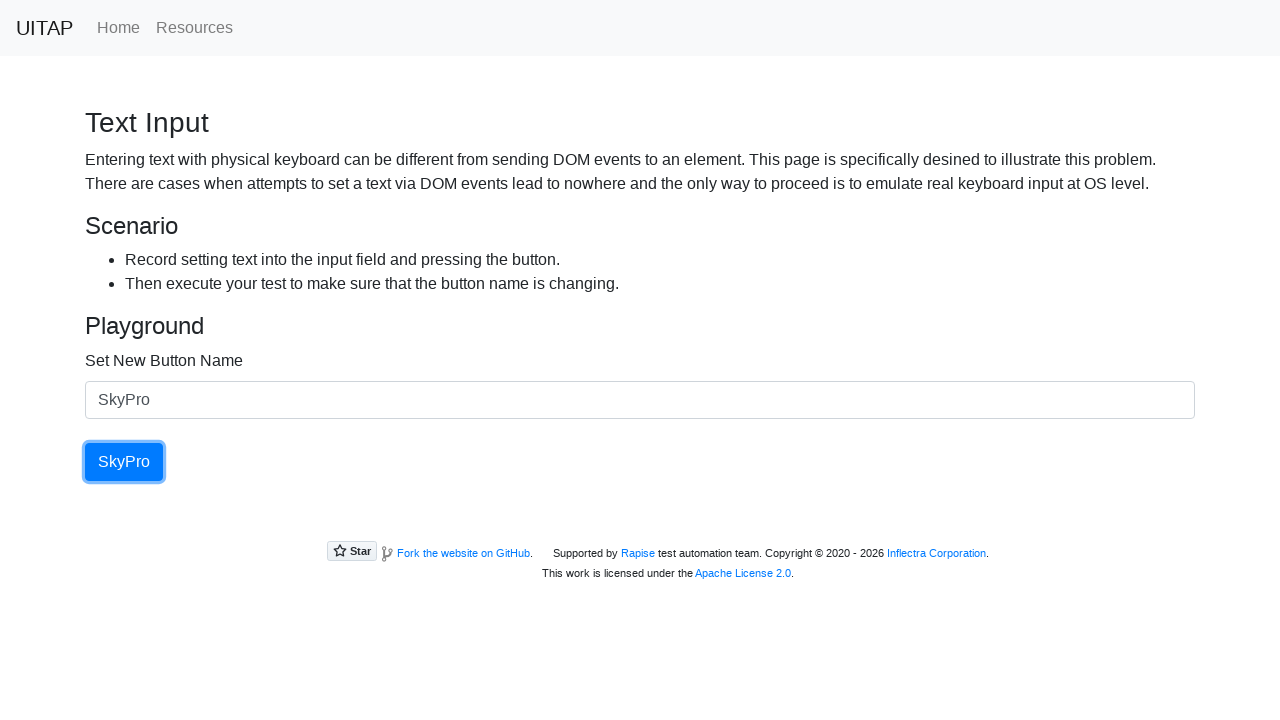